Tests relative locators by finding an element to the right of a course header in a table

Starting URL: https://rahulshettyacademy.com/AutomationPractice/

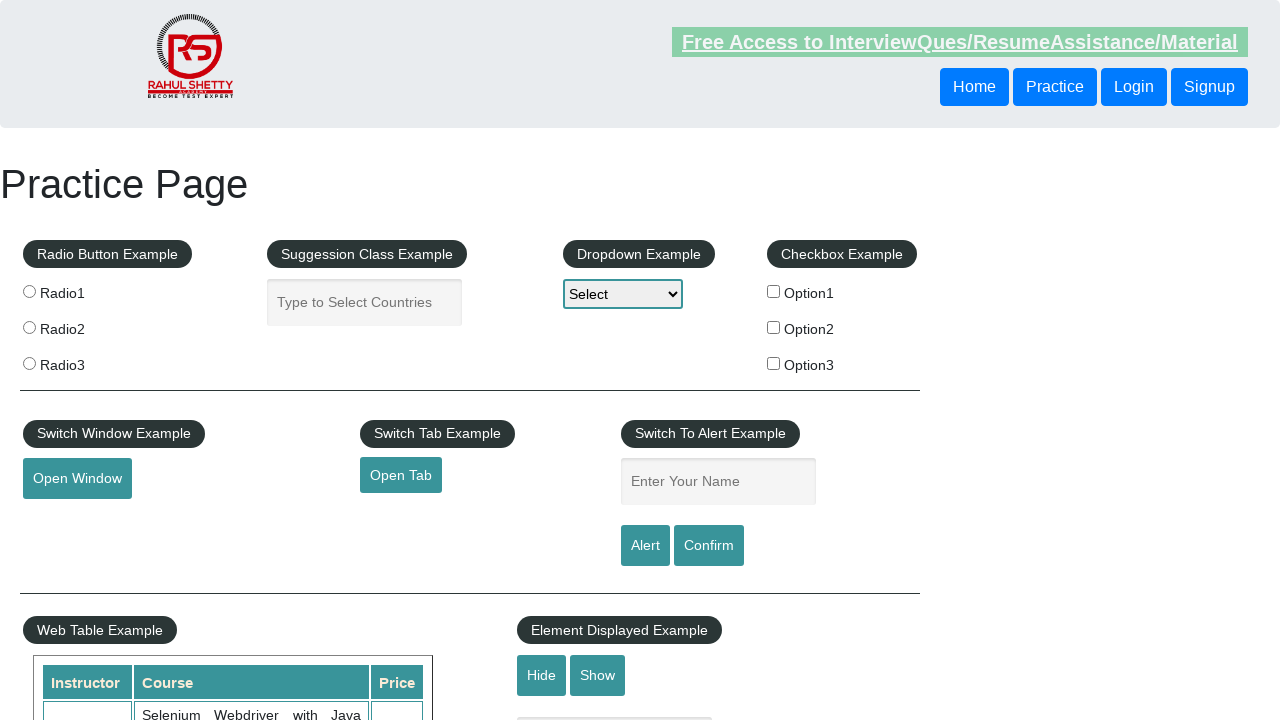

Navigated to AutomationPractice page
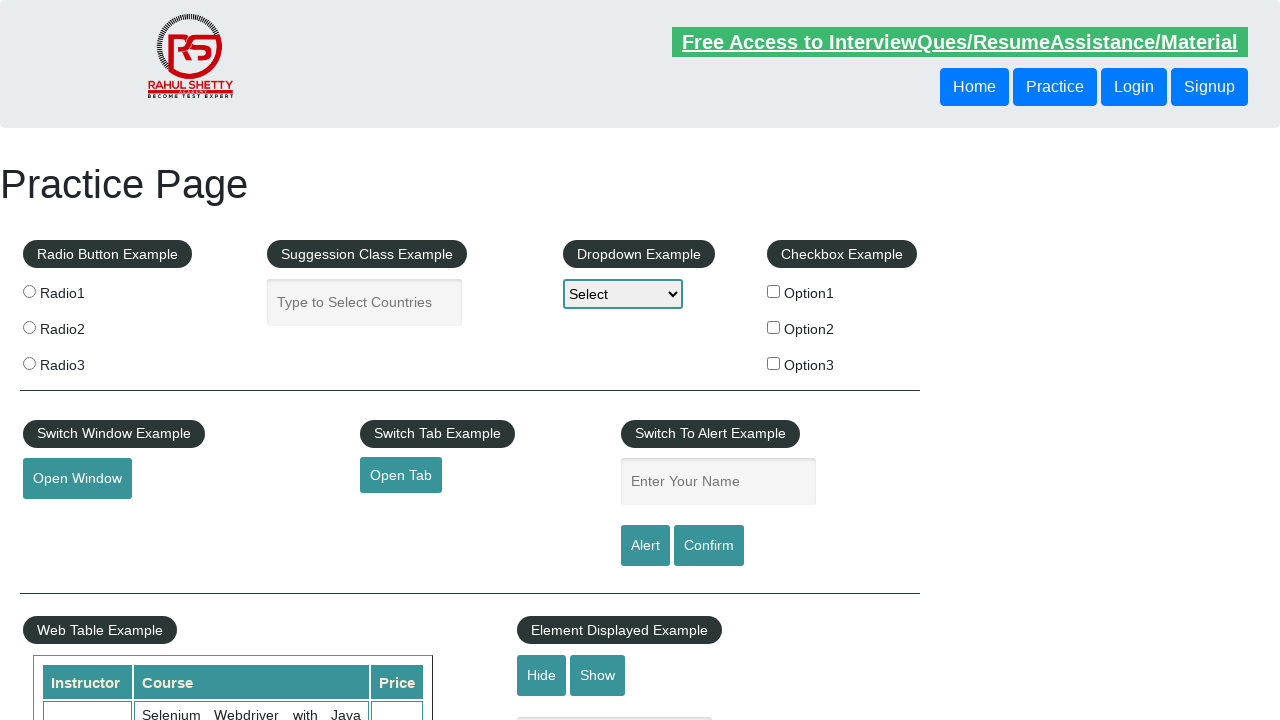

Located course header element in table
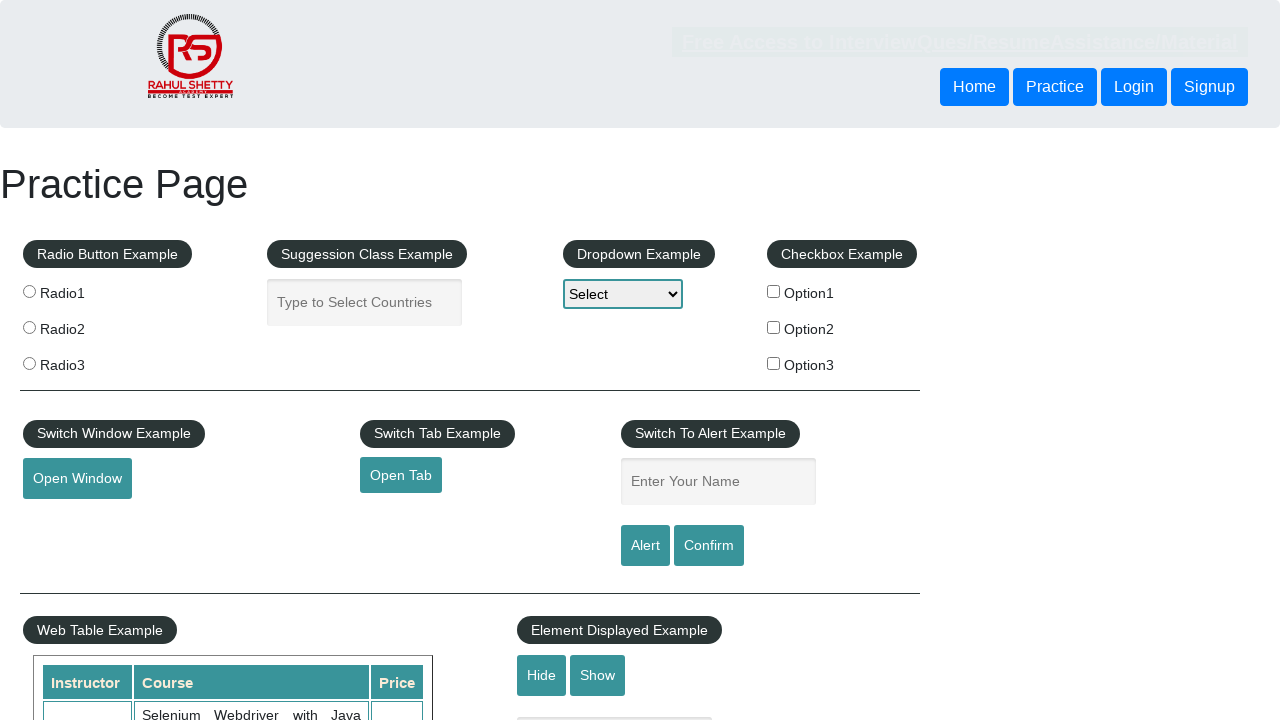

Located instructor header to the right of course using XPath
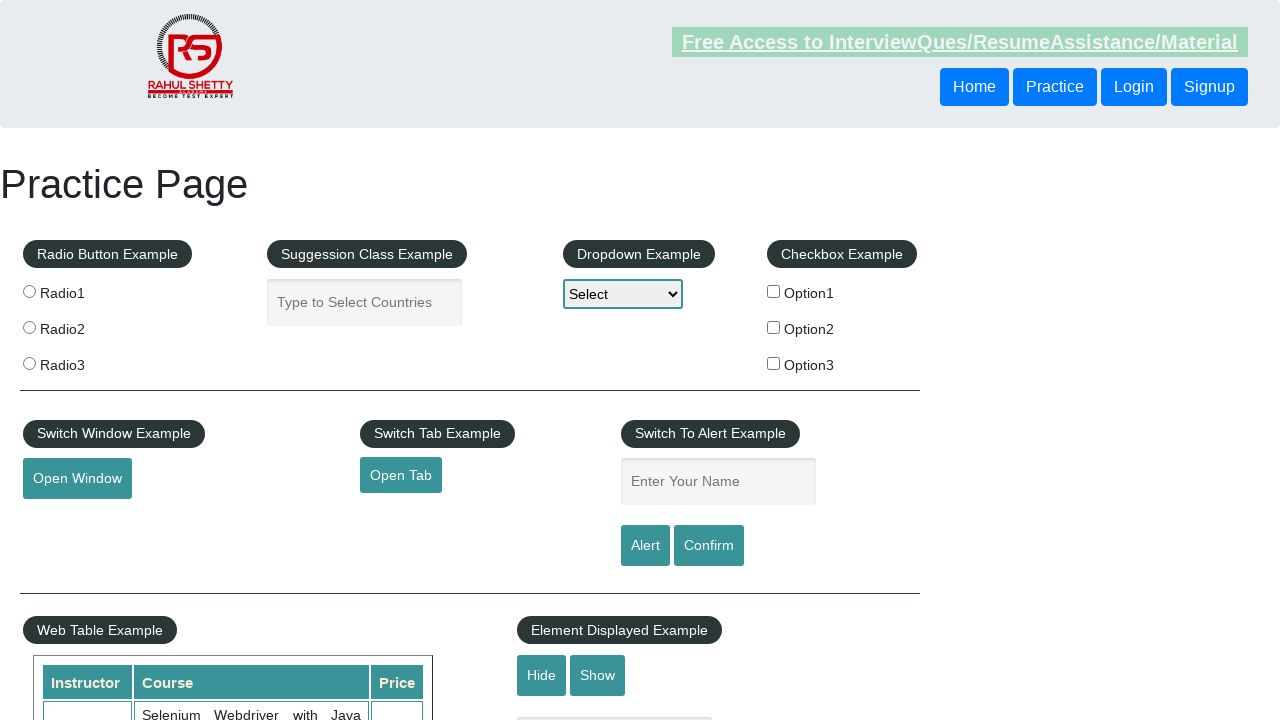

Instructor header element is present and visible
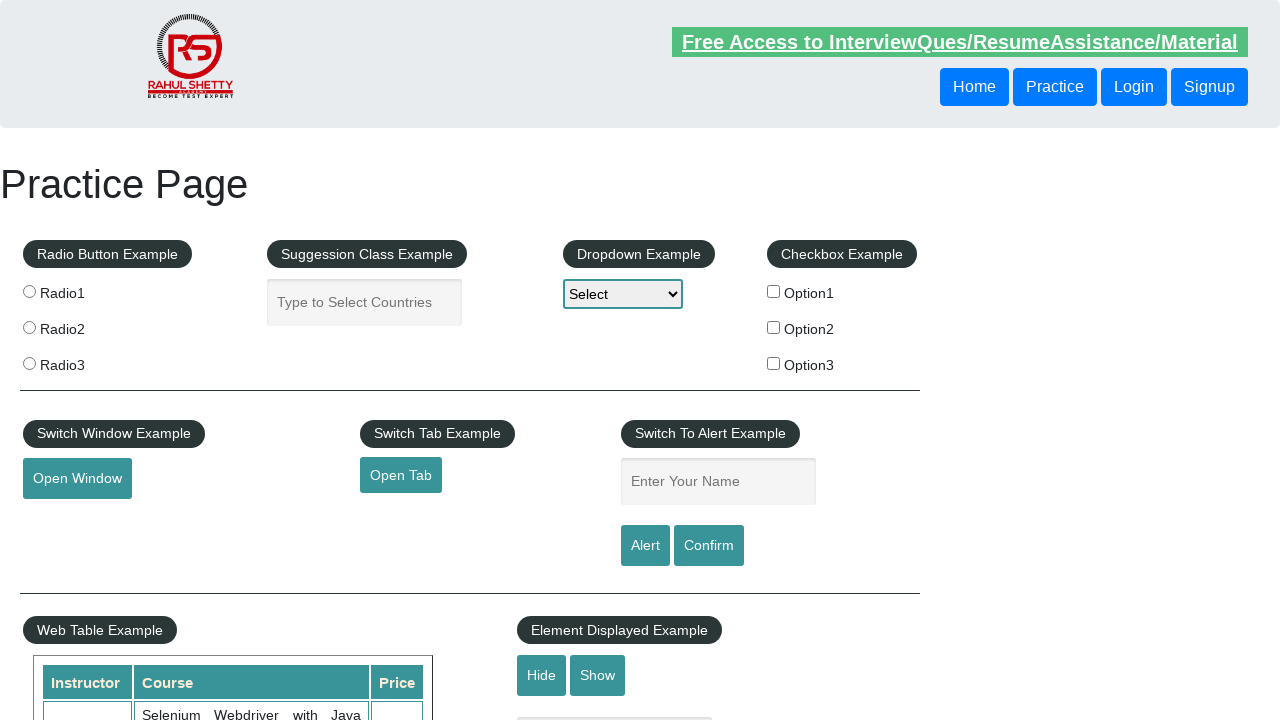

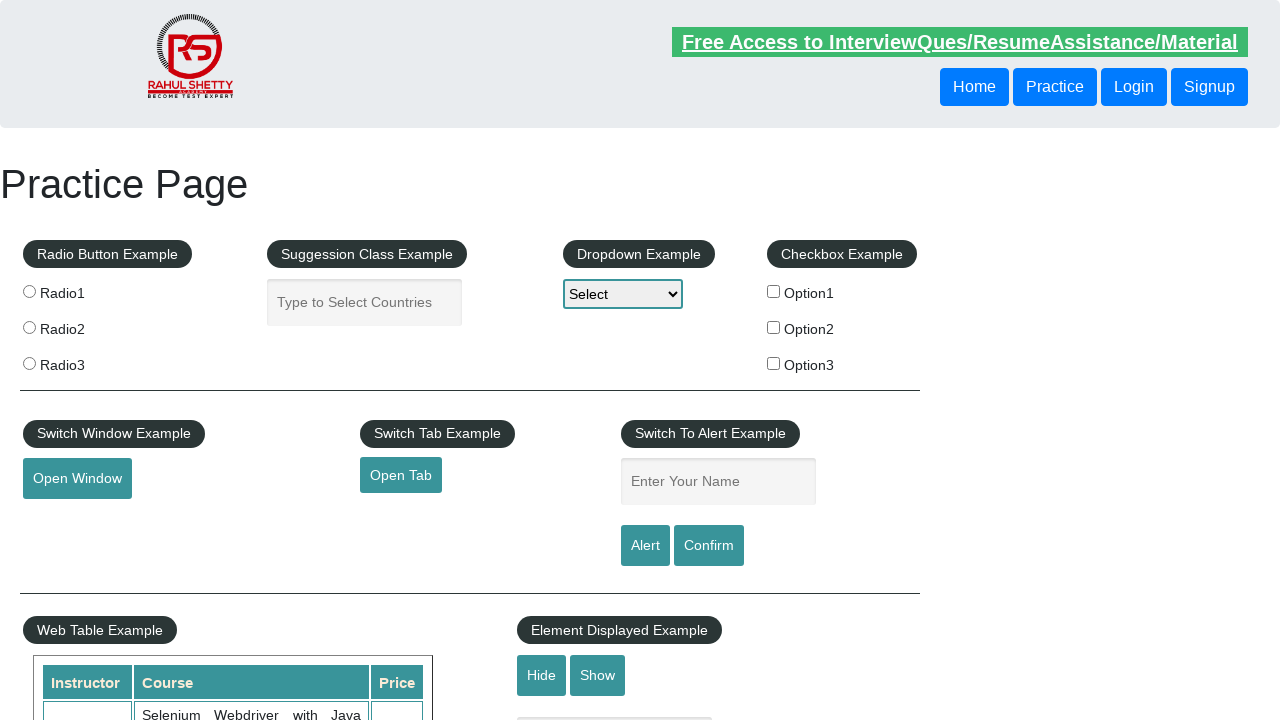